Navigates to Selenium HQ website and clicks on the Download link, then clicks on a specific version link to initiate a download

Starting URL: http://seleniumhq.org

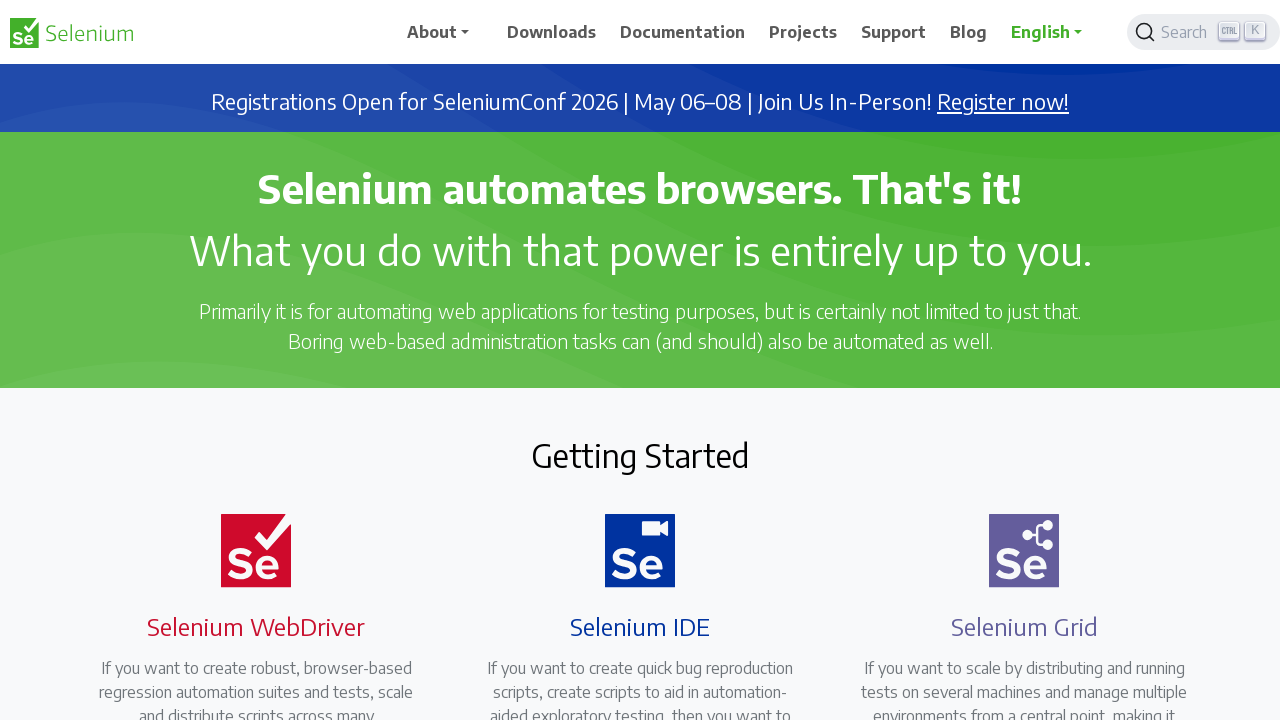

Clicked on Download link at (552, 32) on text=Download
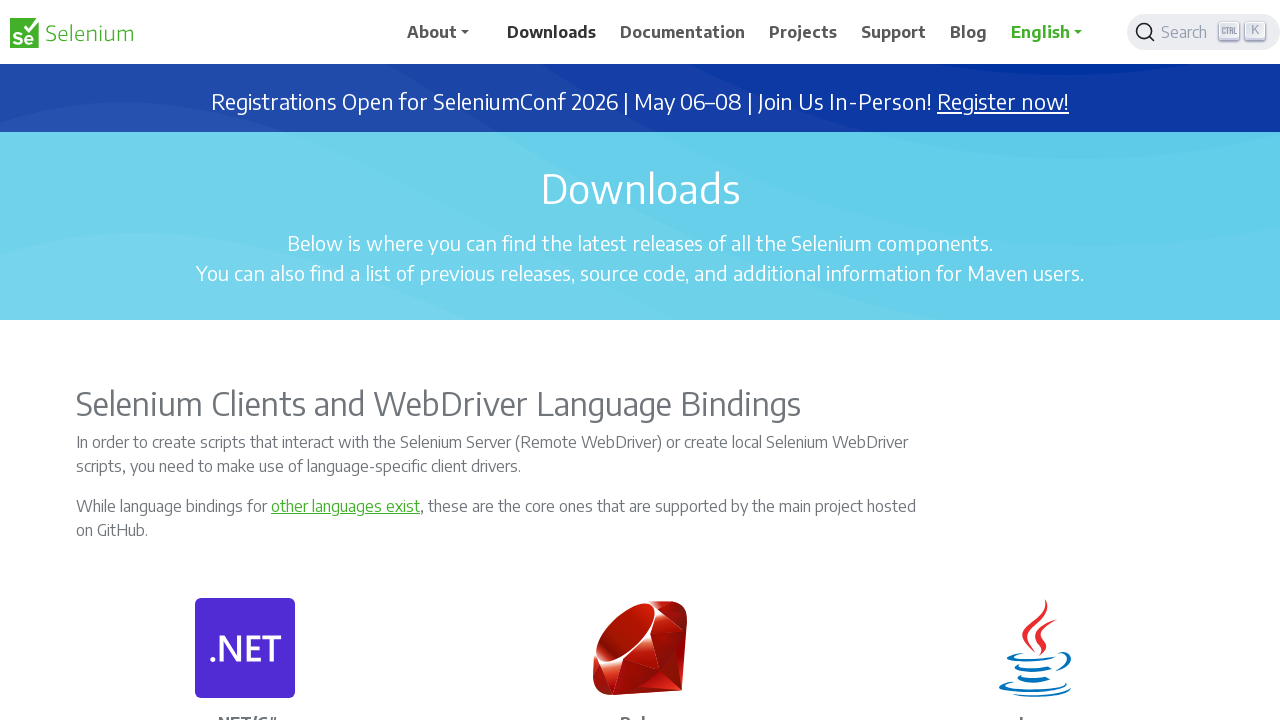

Waited for page to load (networkidle)
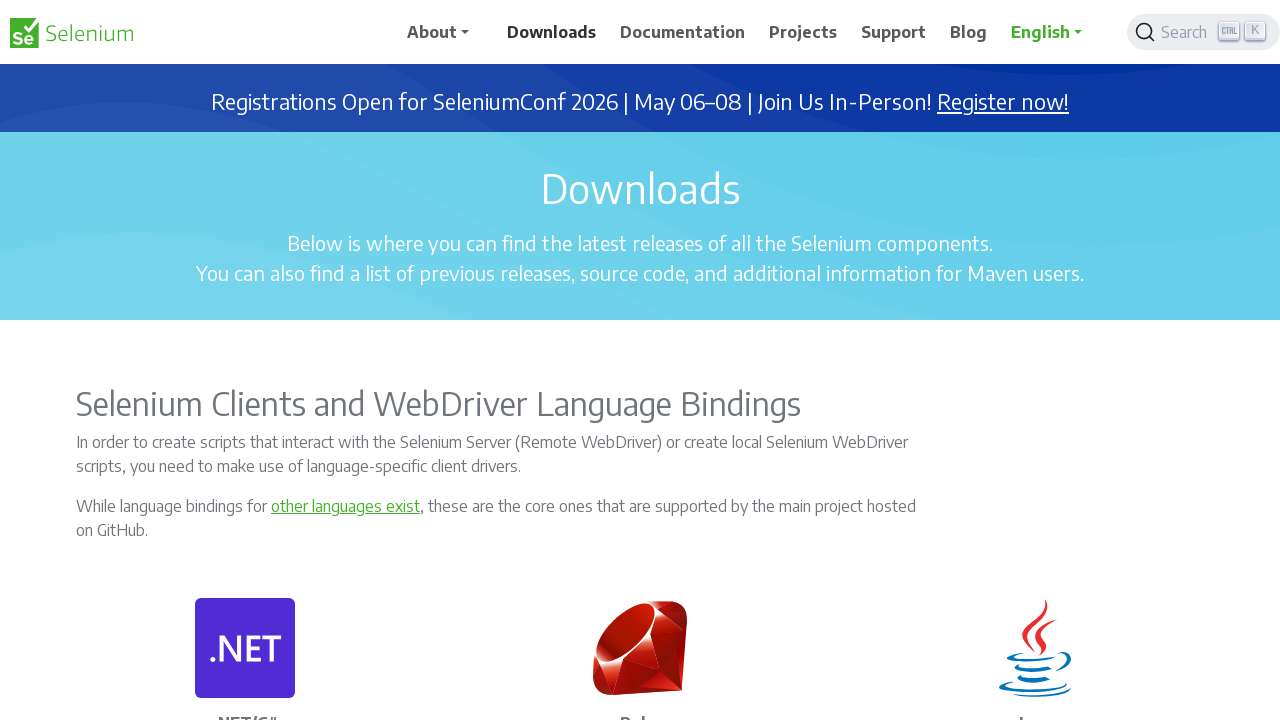

Clicked on Downloads version link to initiate download at (552, 32) on text=Downloads
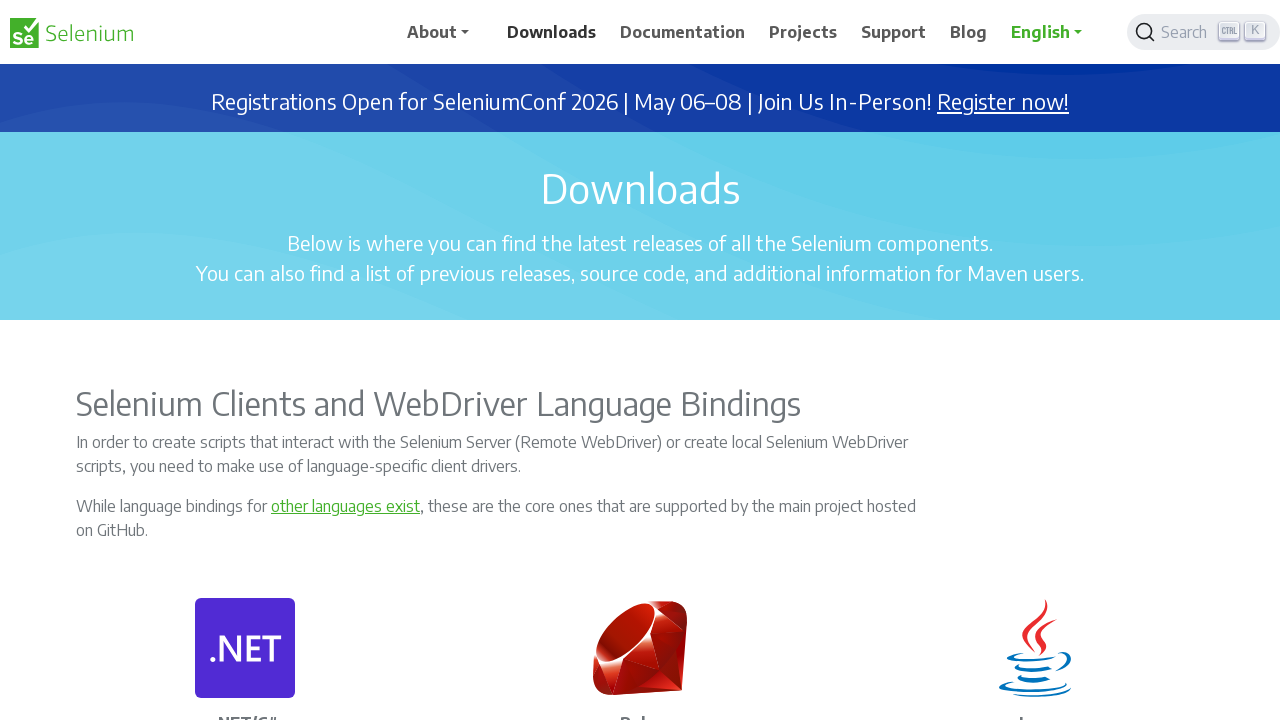

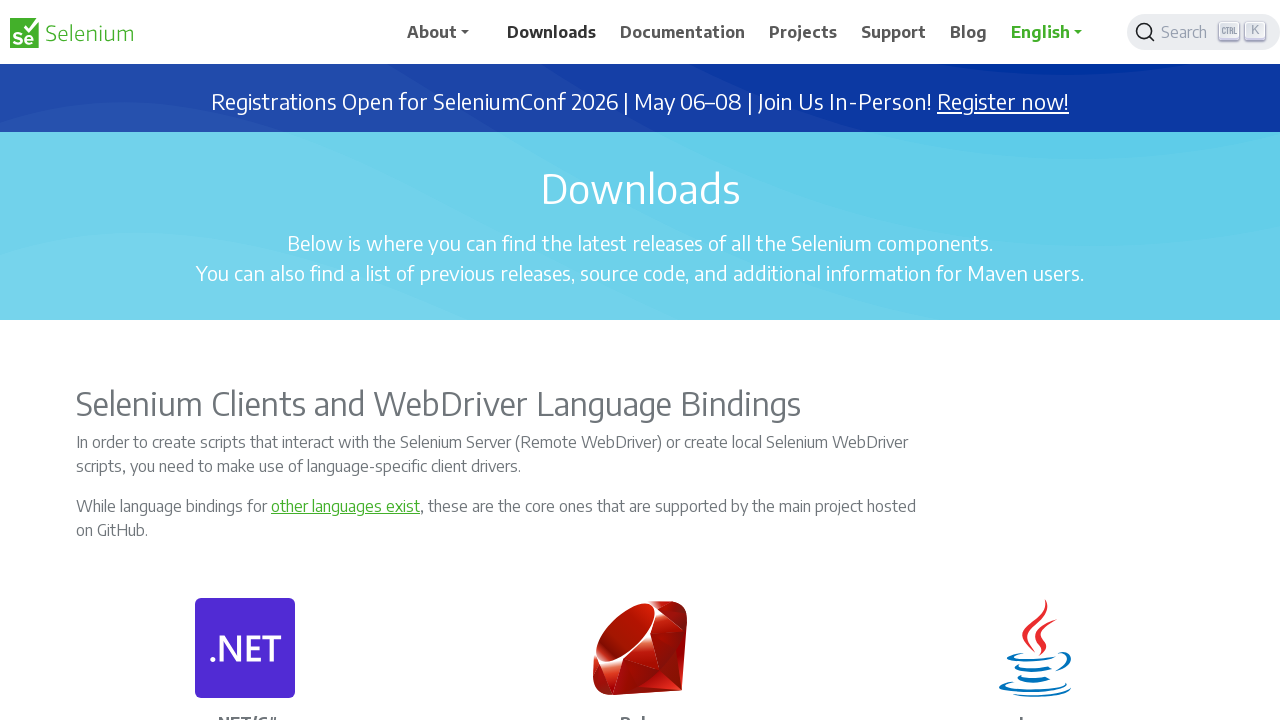